Tests drag and drop functionality by dragging an element from a source location to a target drop zone

Starting URL: https://testautomationpractice.blogspot.com/

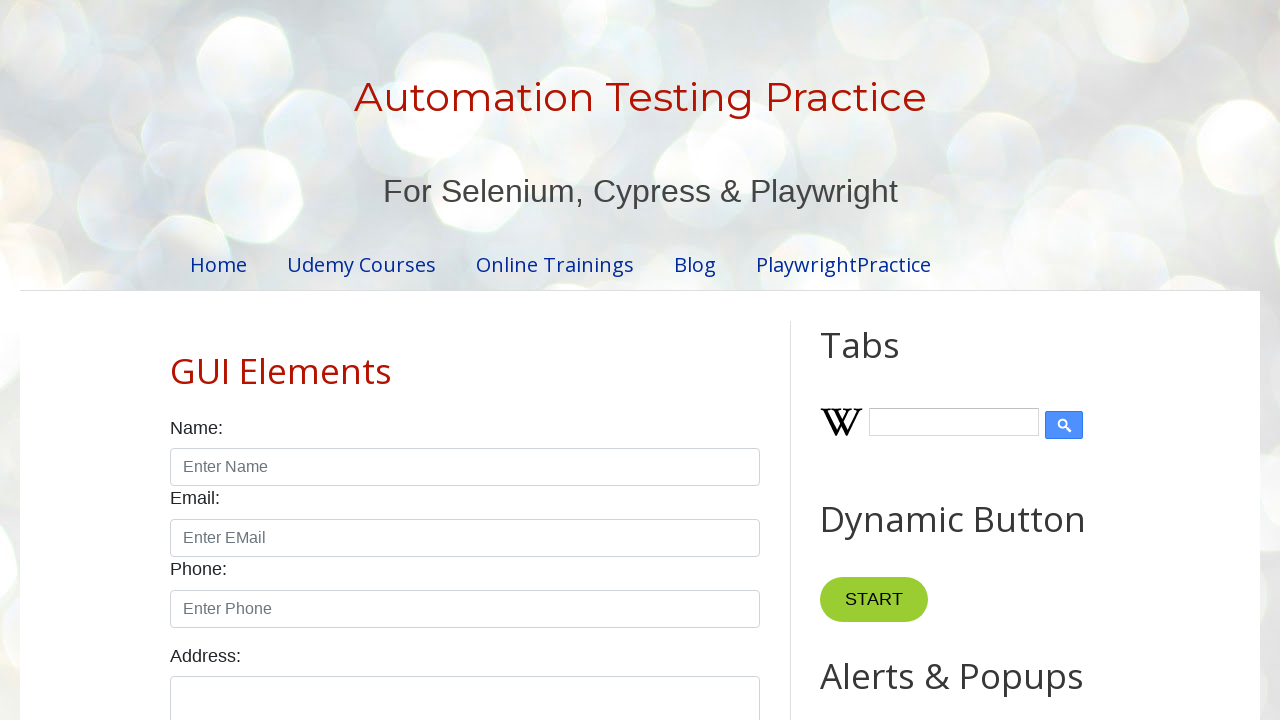

Located the draggable element
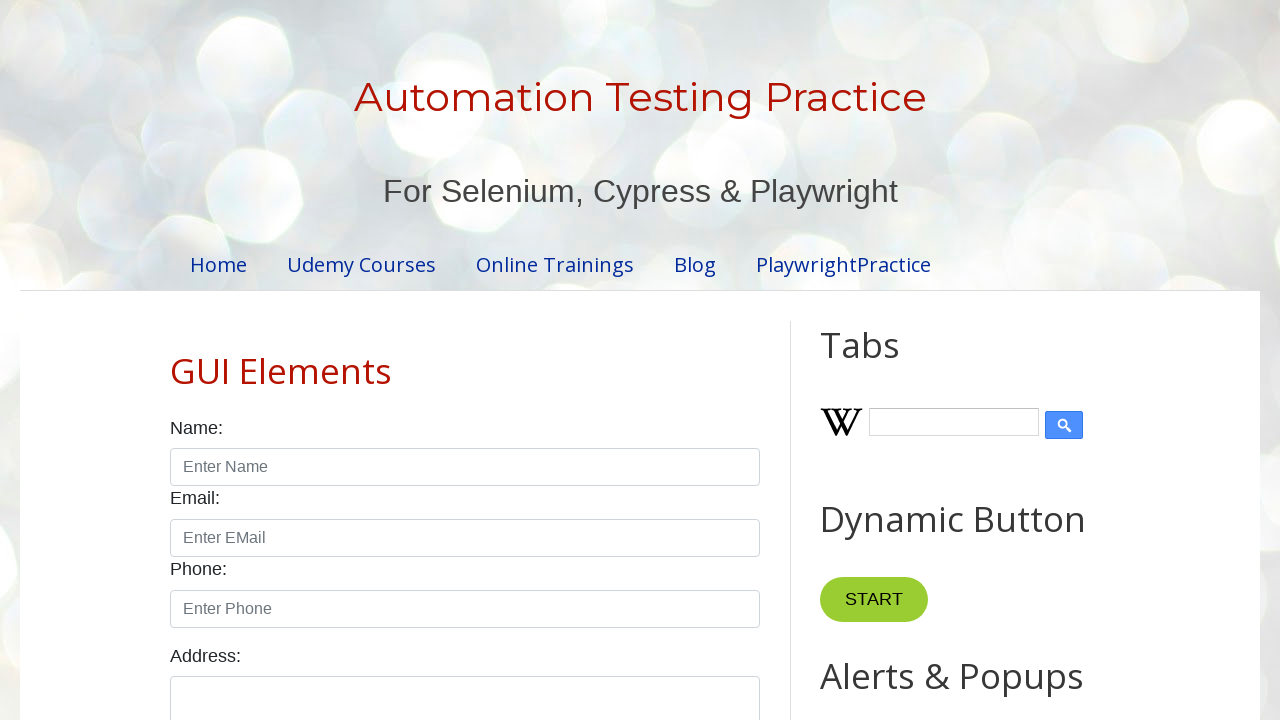

Located the droppable target area
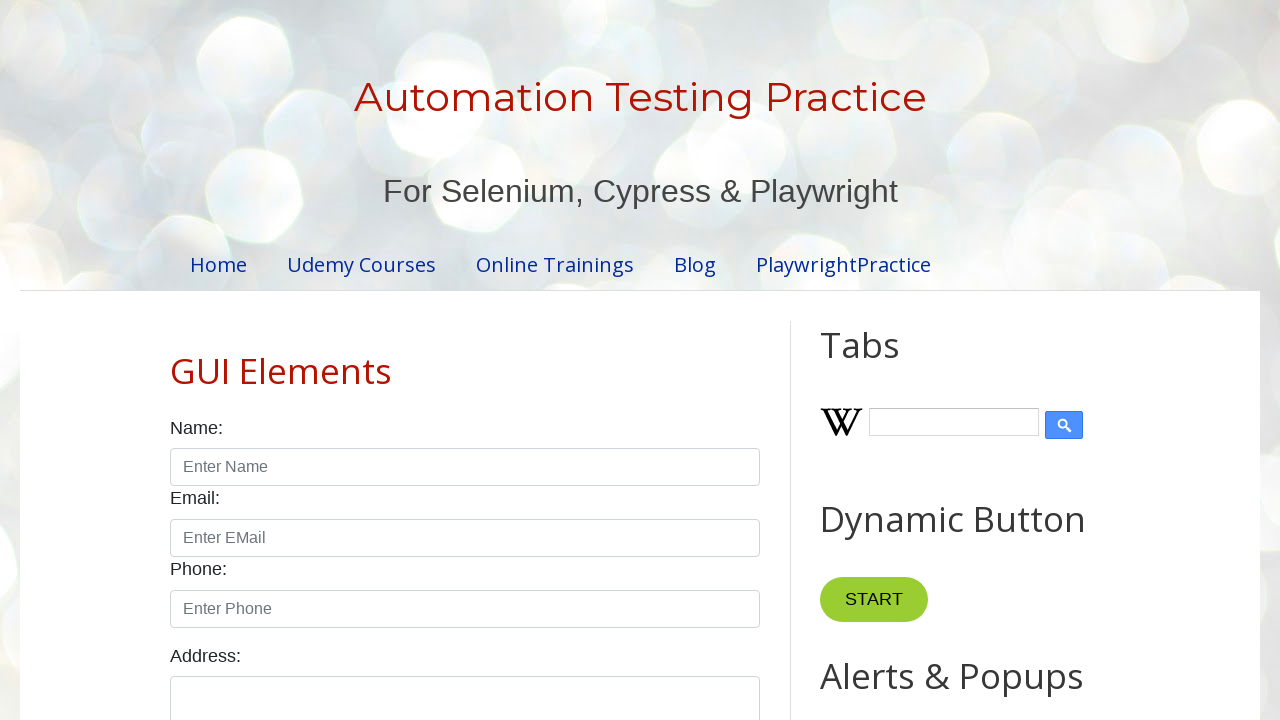

Dragged element from source to target drop zone at (1015, 349)
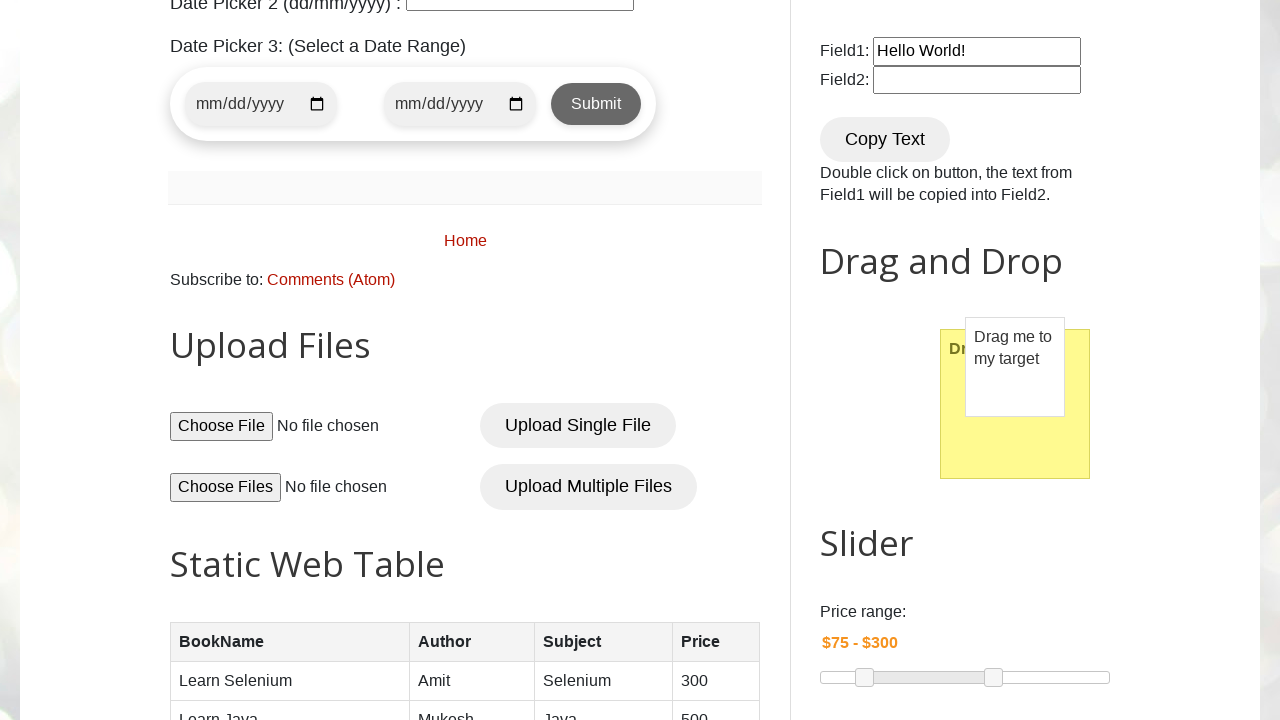

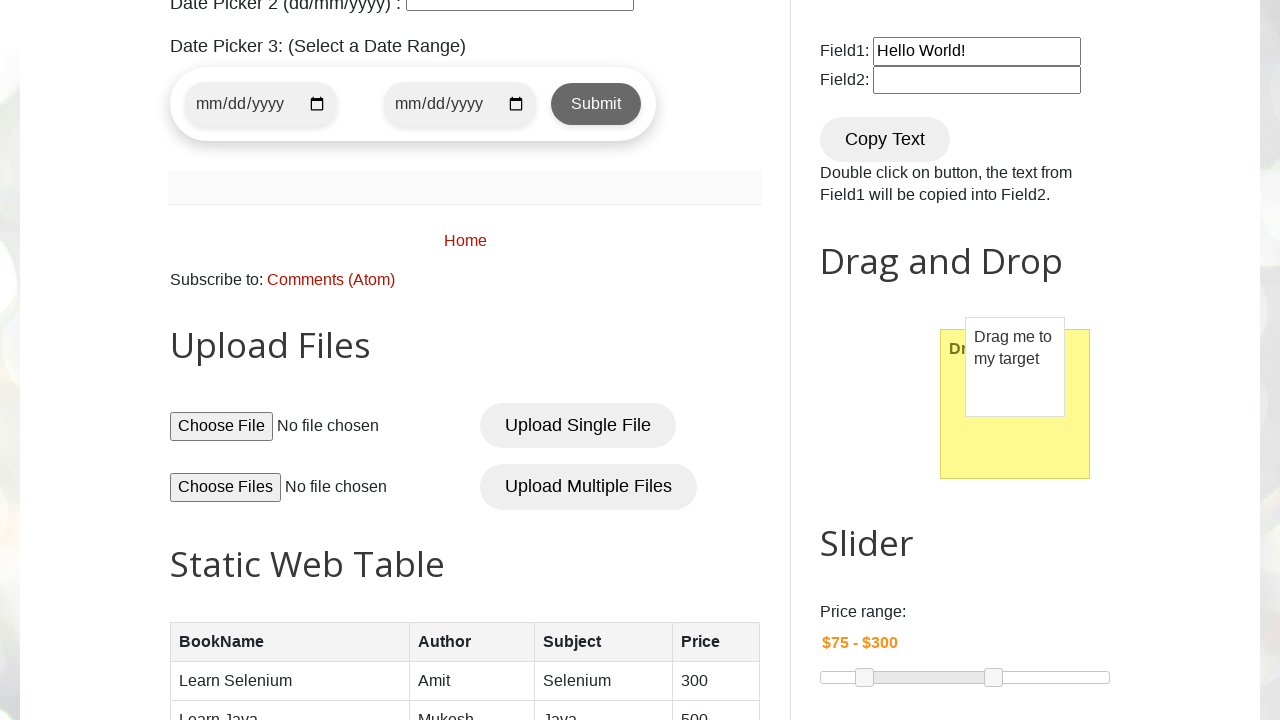